Tests a form submission by filling in personal information fields, selecting radio buttons, checking checkboxes, and selecting from a dropdown menu

Starting URL: https://formy-project.herokuapp.com/form

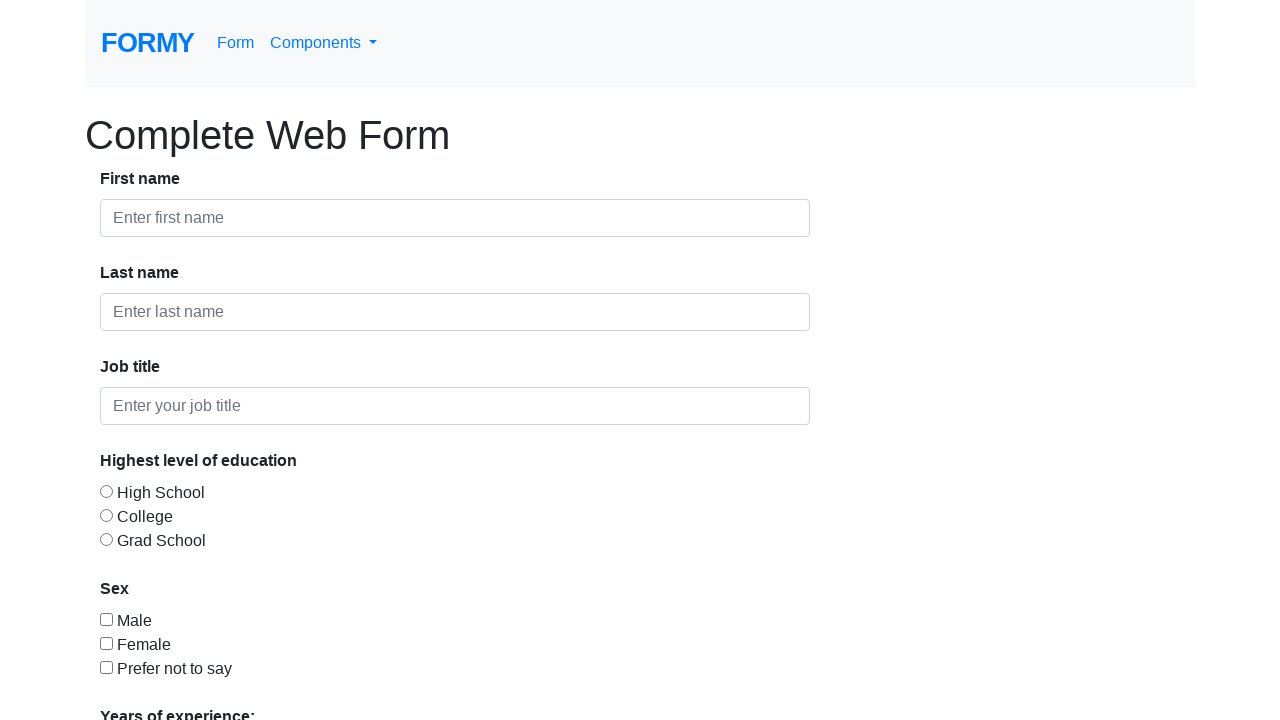

Filled first name field with 'Farhan' on #first-name
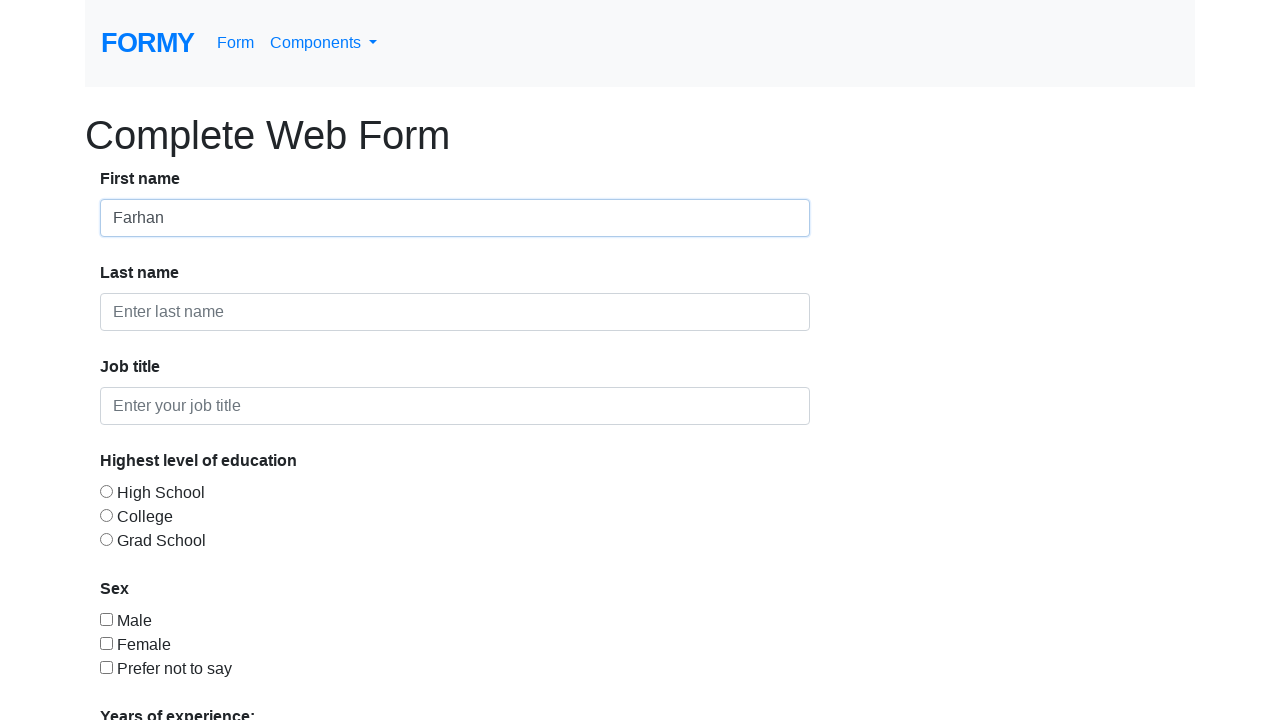

Filled last name field with 'Ramadhany' on #last-name
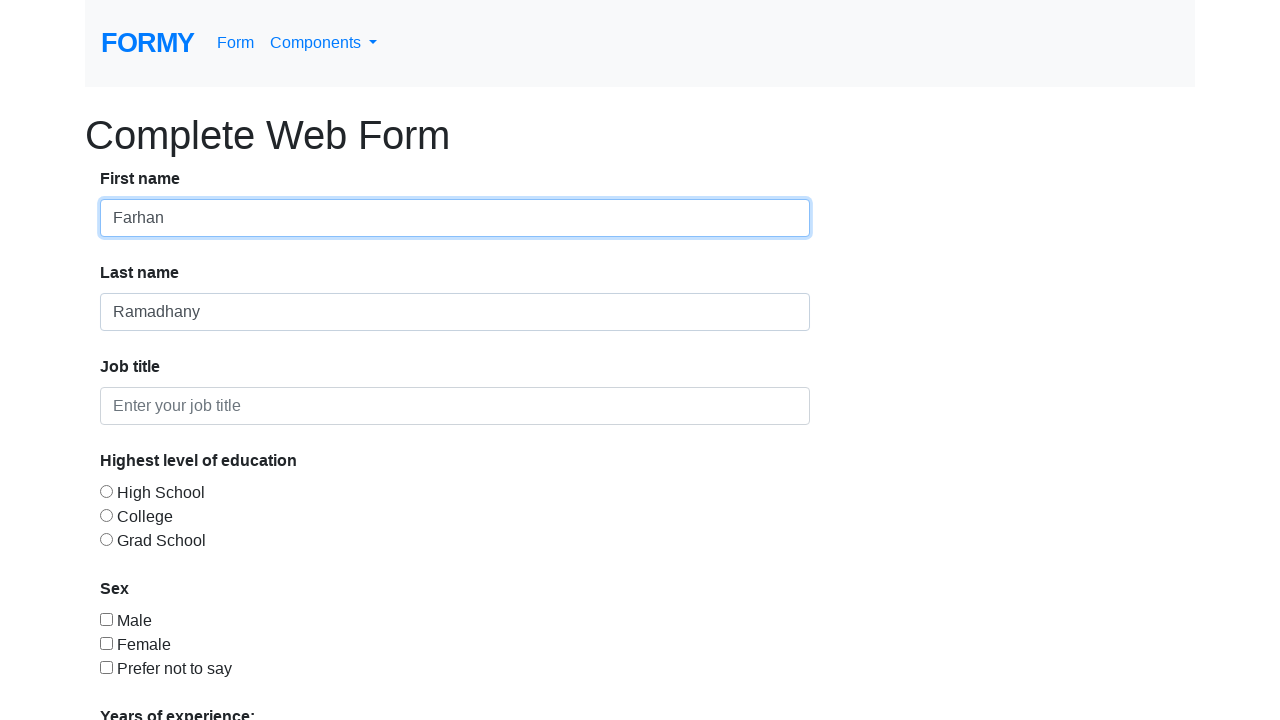

Filled job title field with 'Honorer' on #job-title
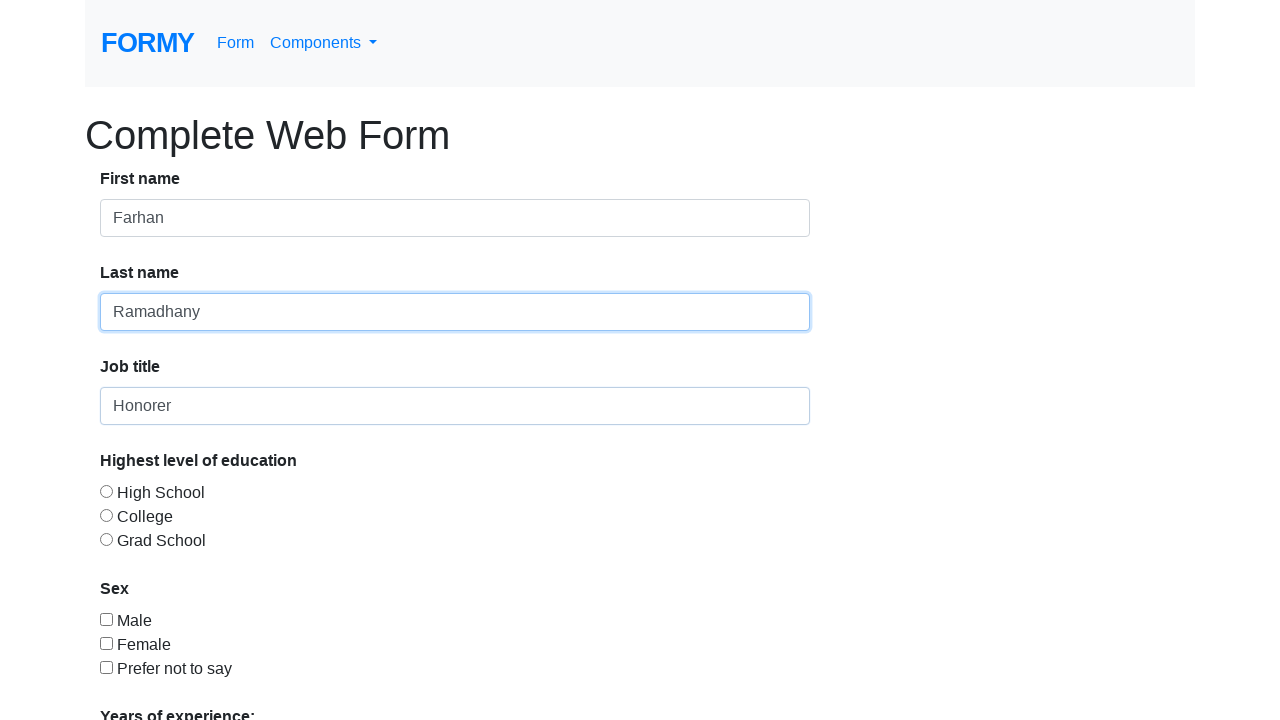

Selected education level radio button at (106, 491) on #radio-button-1
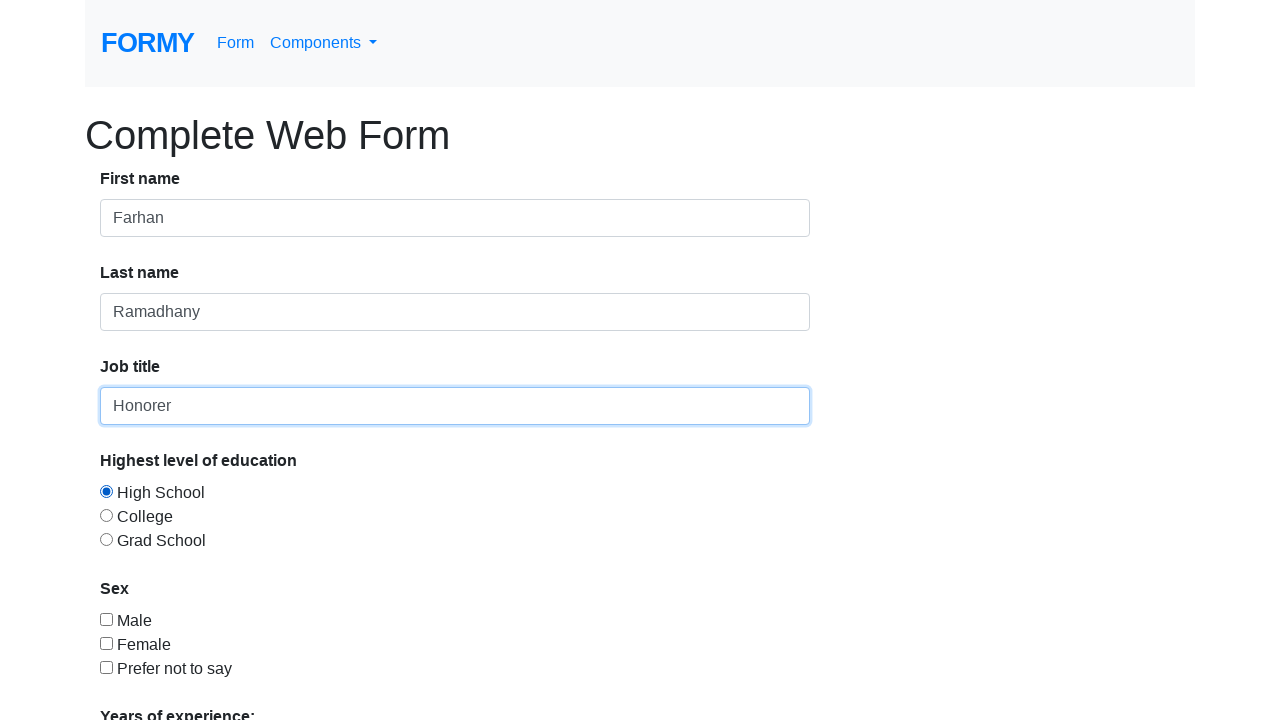

Checked first checkbox at (106, 619) on #checkbox-1
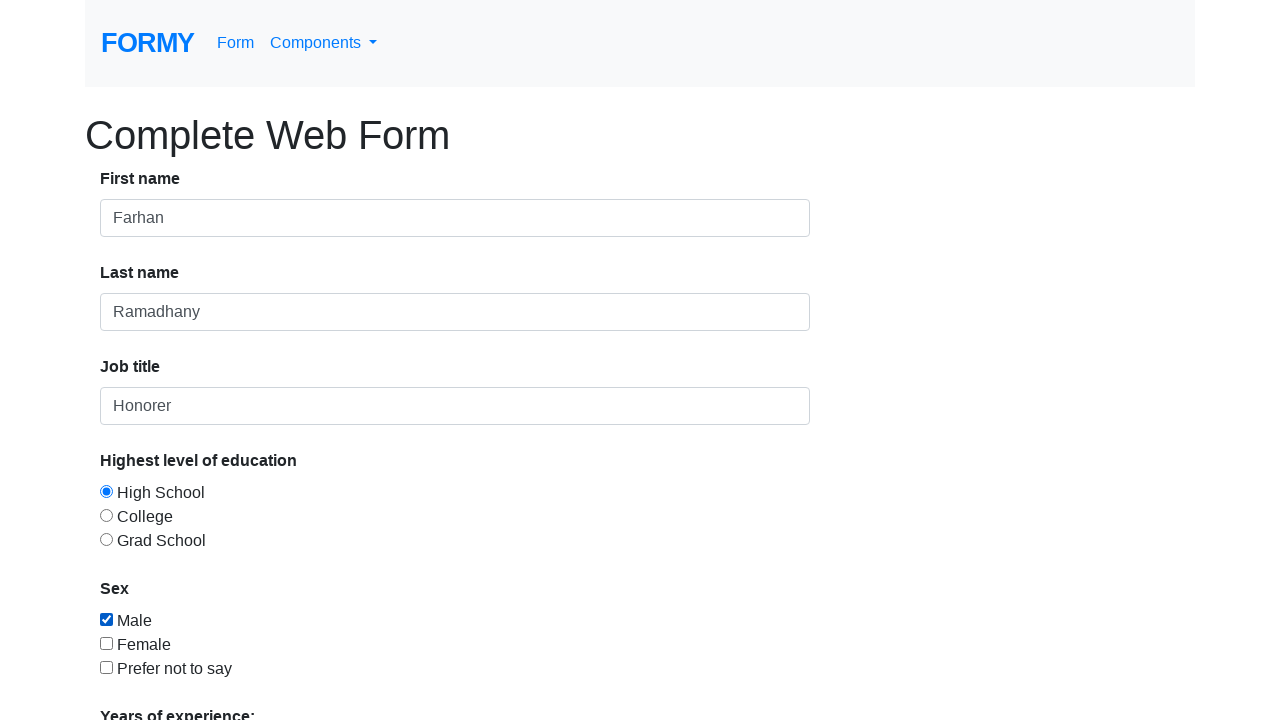

Checked second checkbox at (106, 643) on #checkbox-2
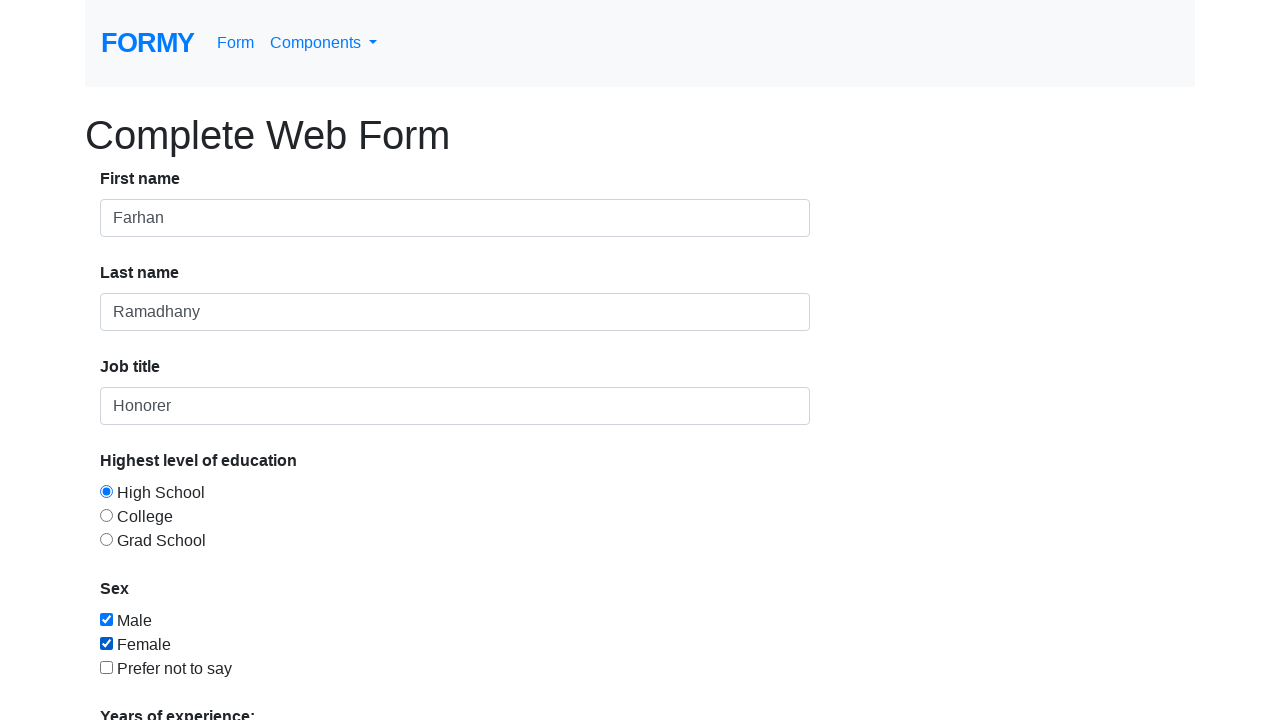

Checked third checkbox at (106, 667) on #checkbox-3
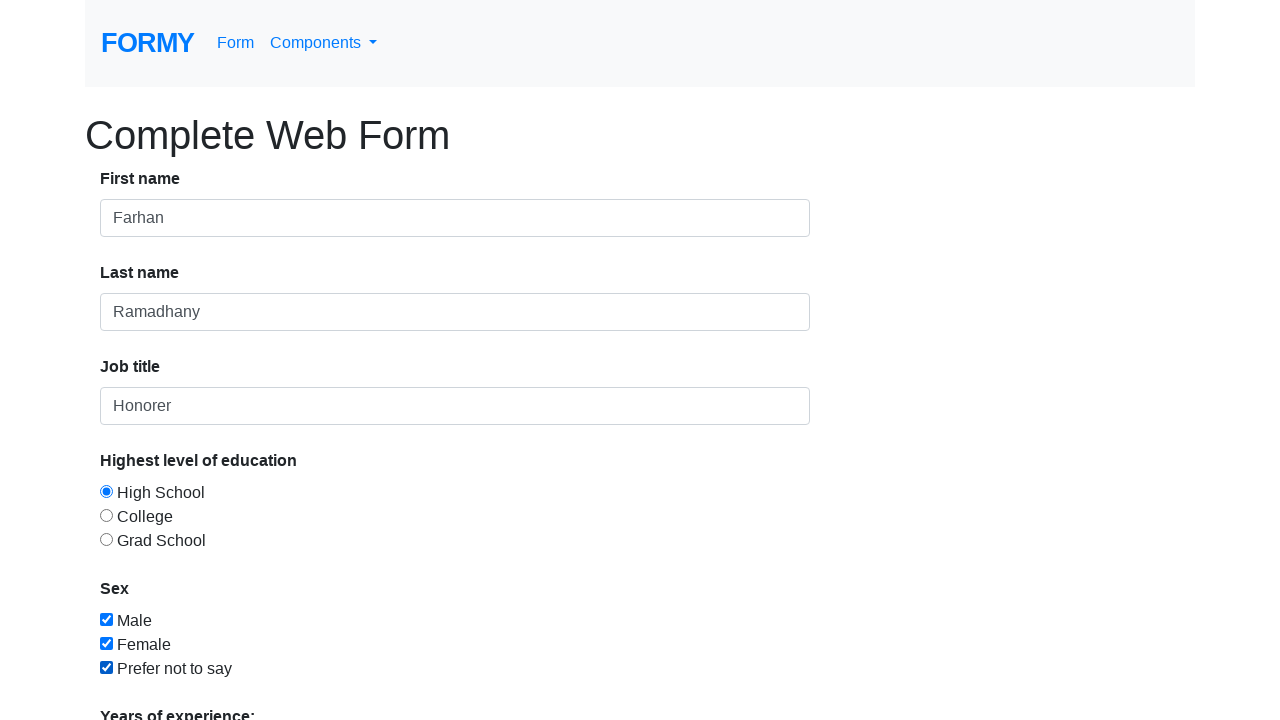

Selected option from dropdown menu on #select-menu
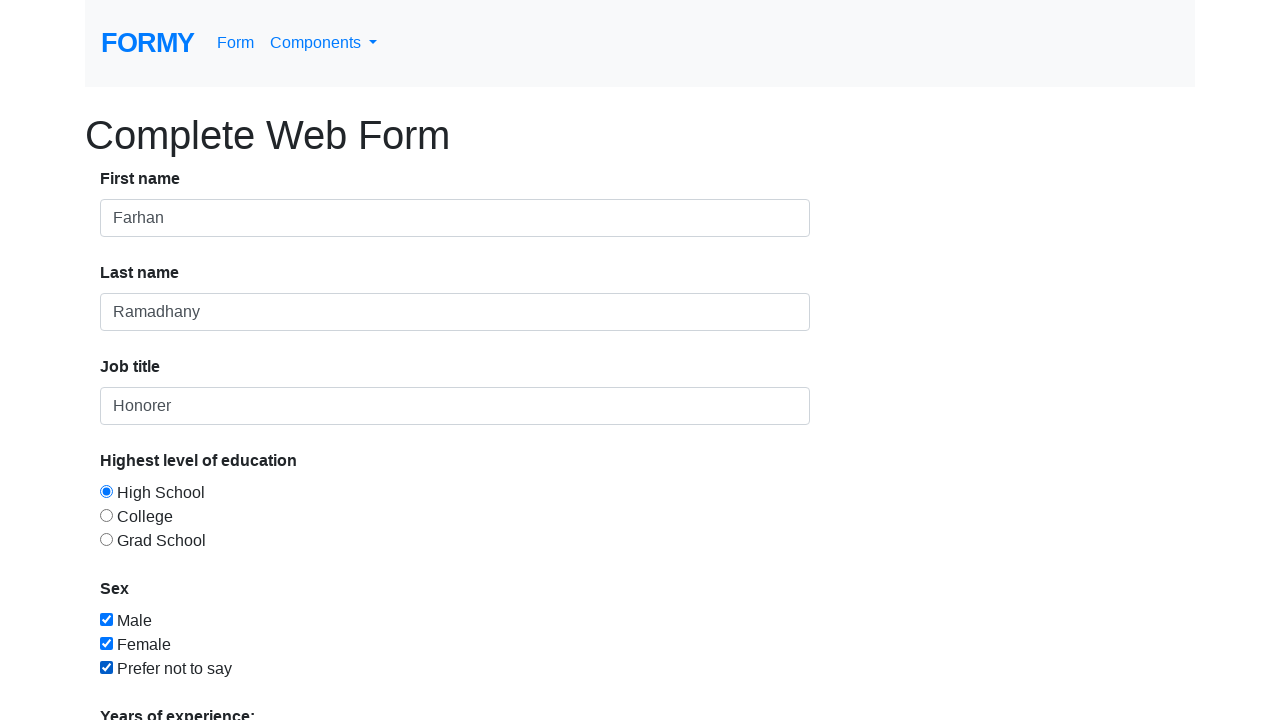

Pressed Enter to submit the form on #select-menu
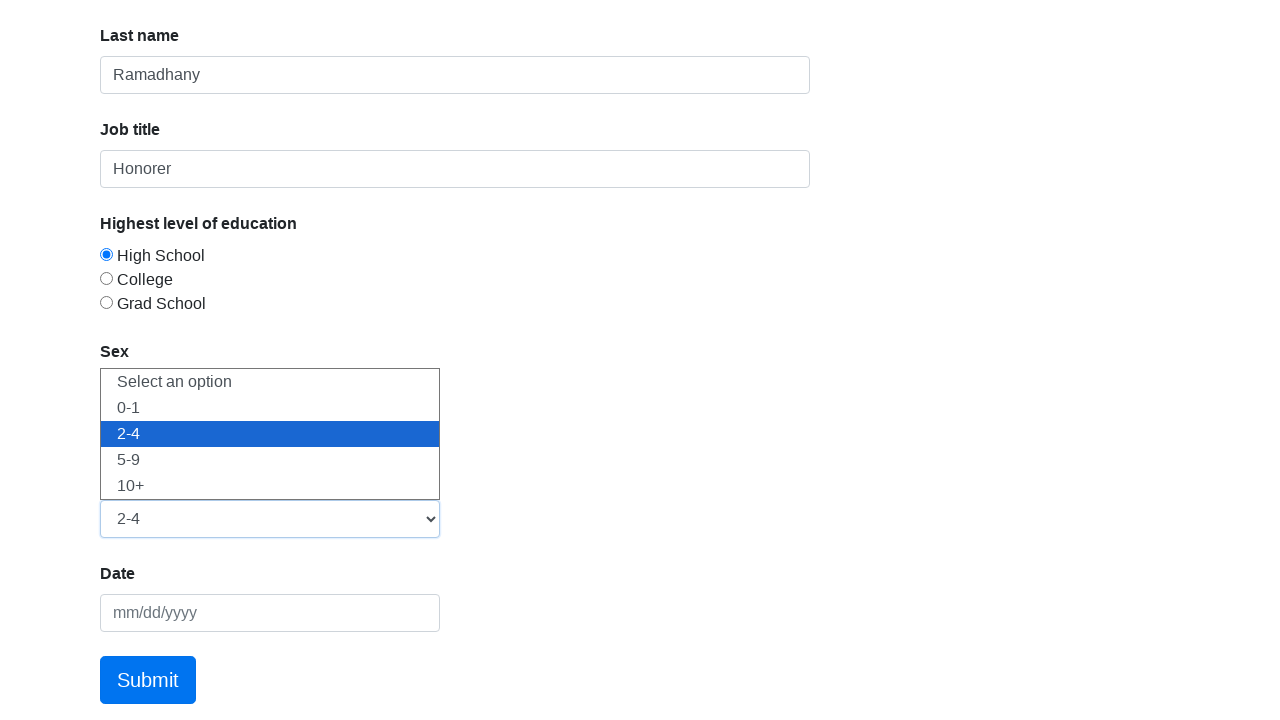

Form submission completed and page waited 1000ms
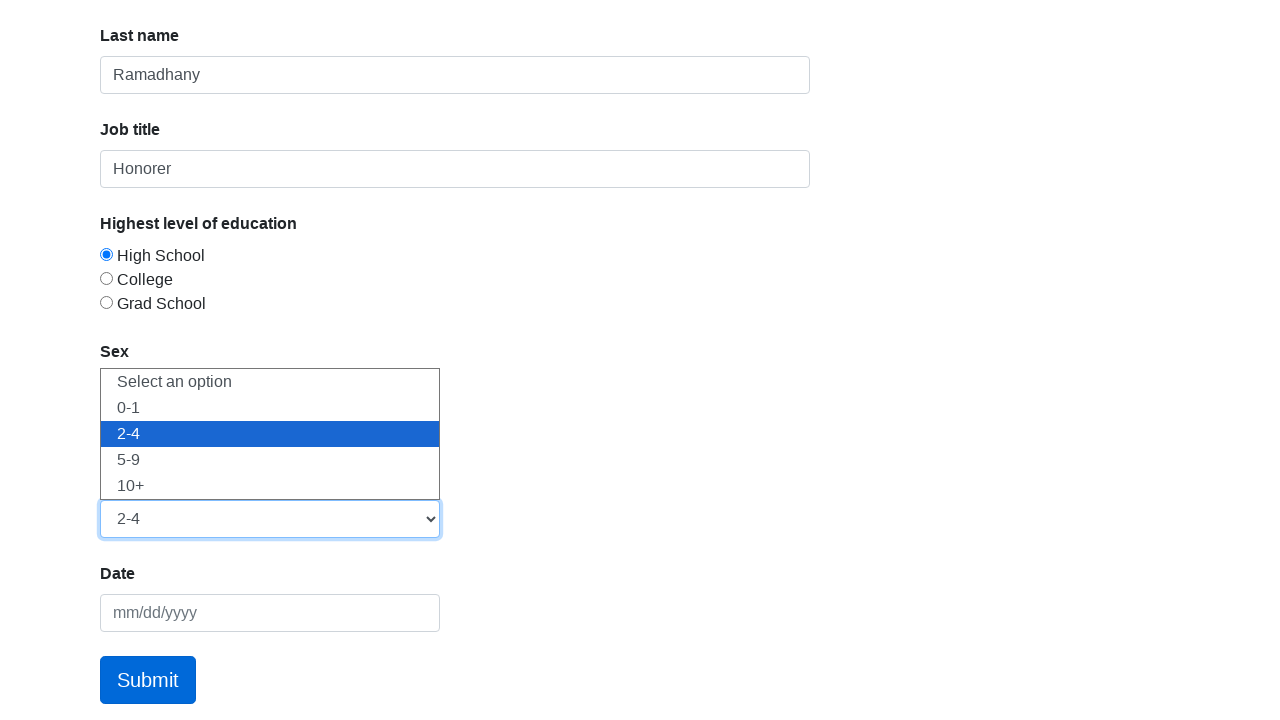

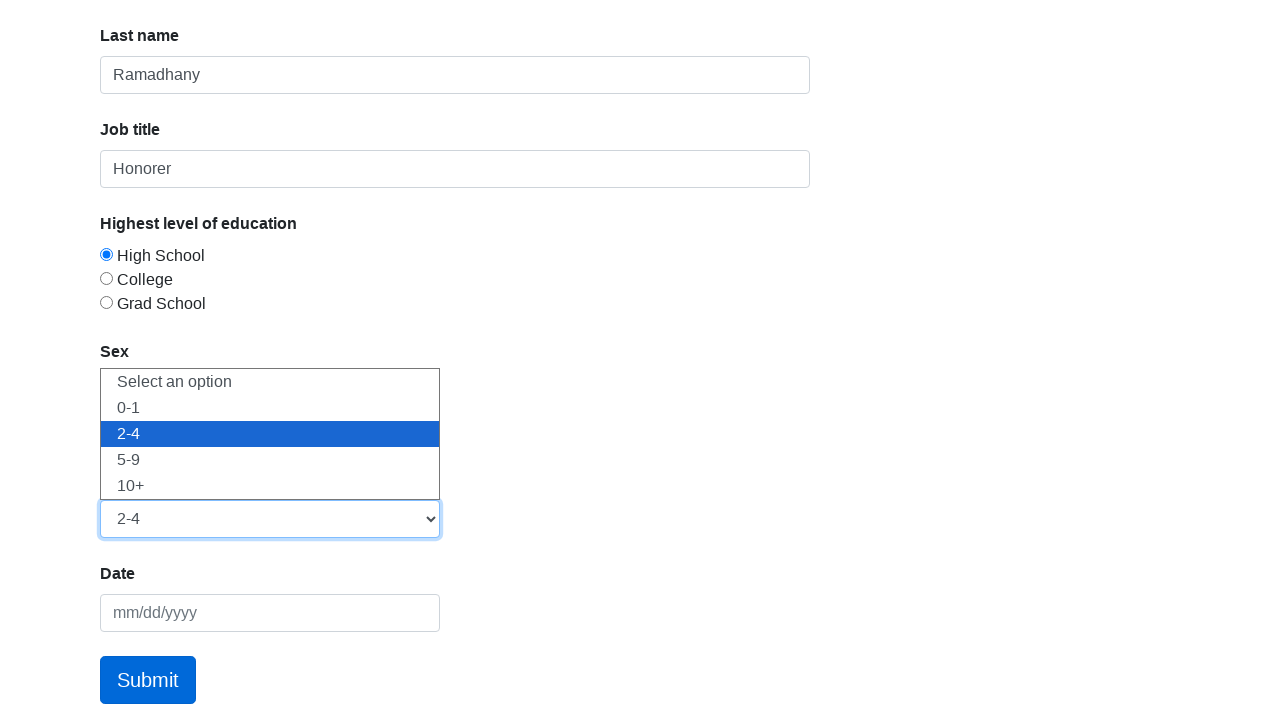